Tests text area and text box handling by filling text into form fields

Starting URL: http://omayo.blogspot.com/

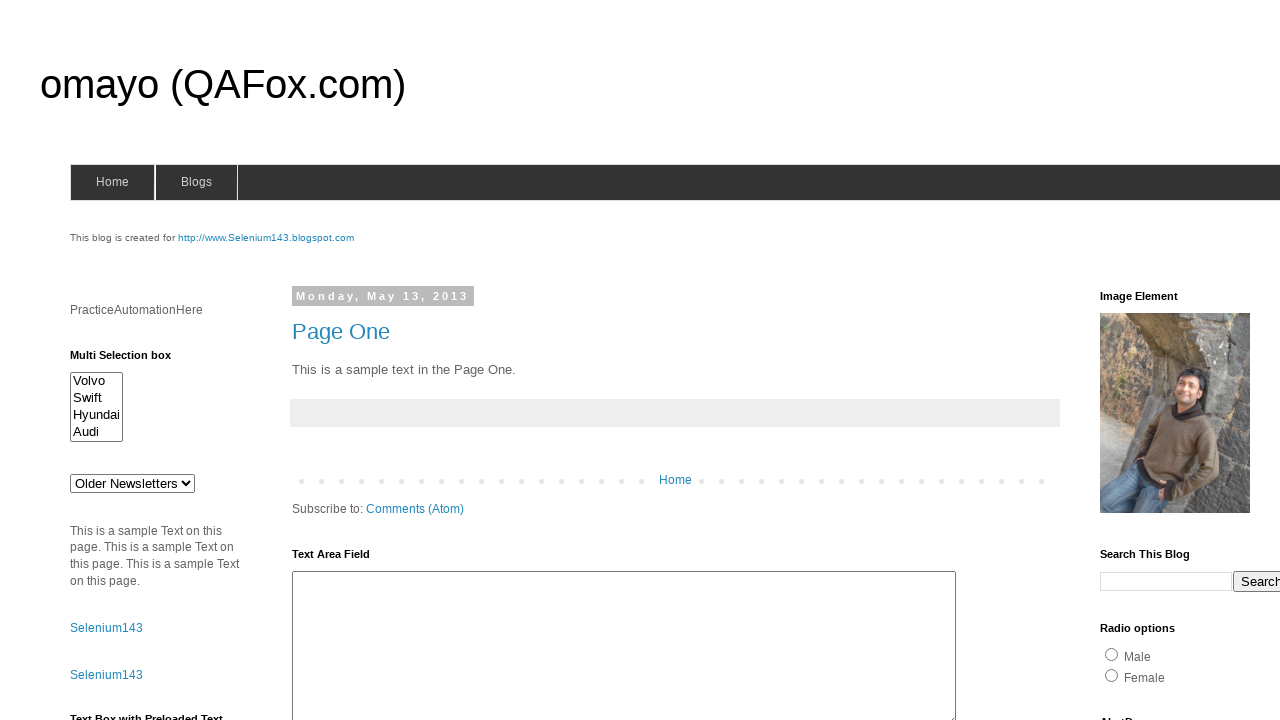

Filled text area with 'Test_Data' on #ta1
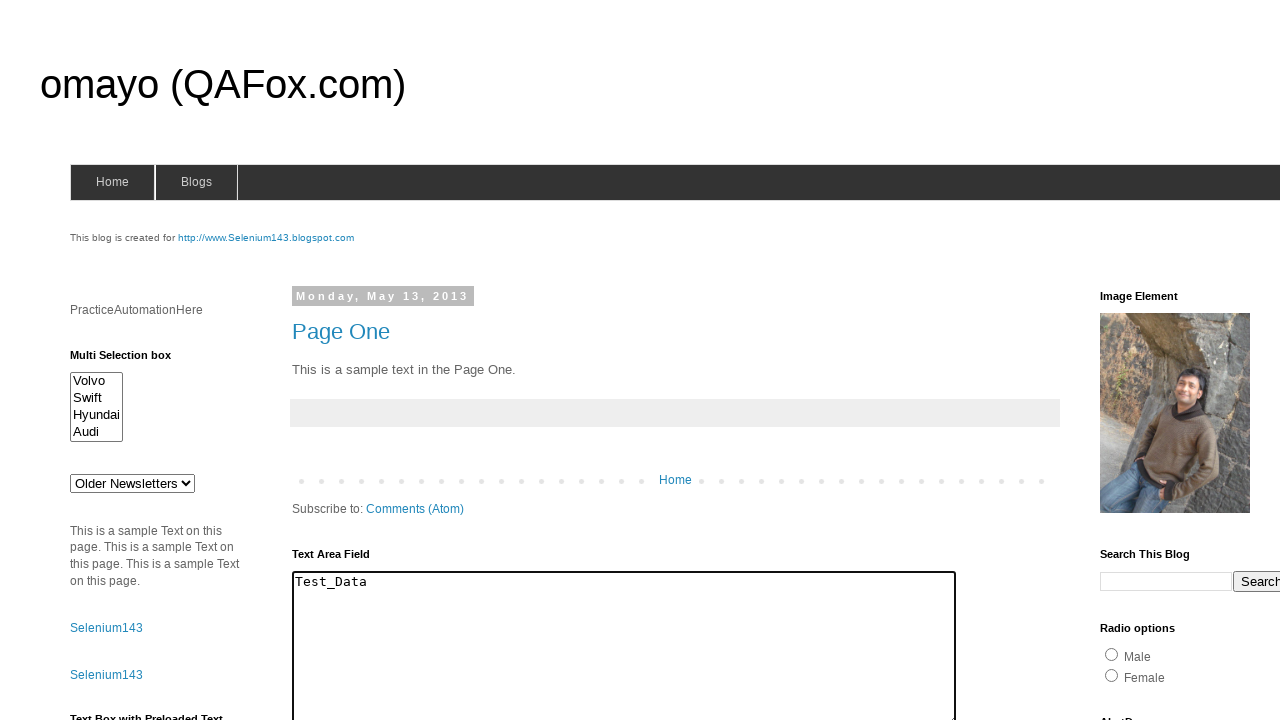

Filled text box with 'Test WebDriver' on #textbox1
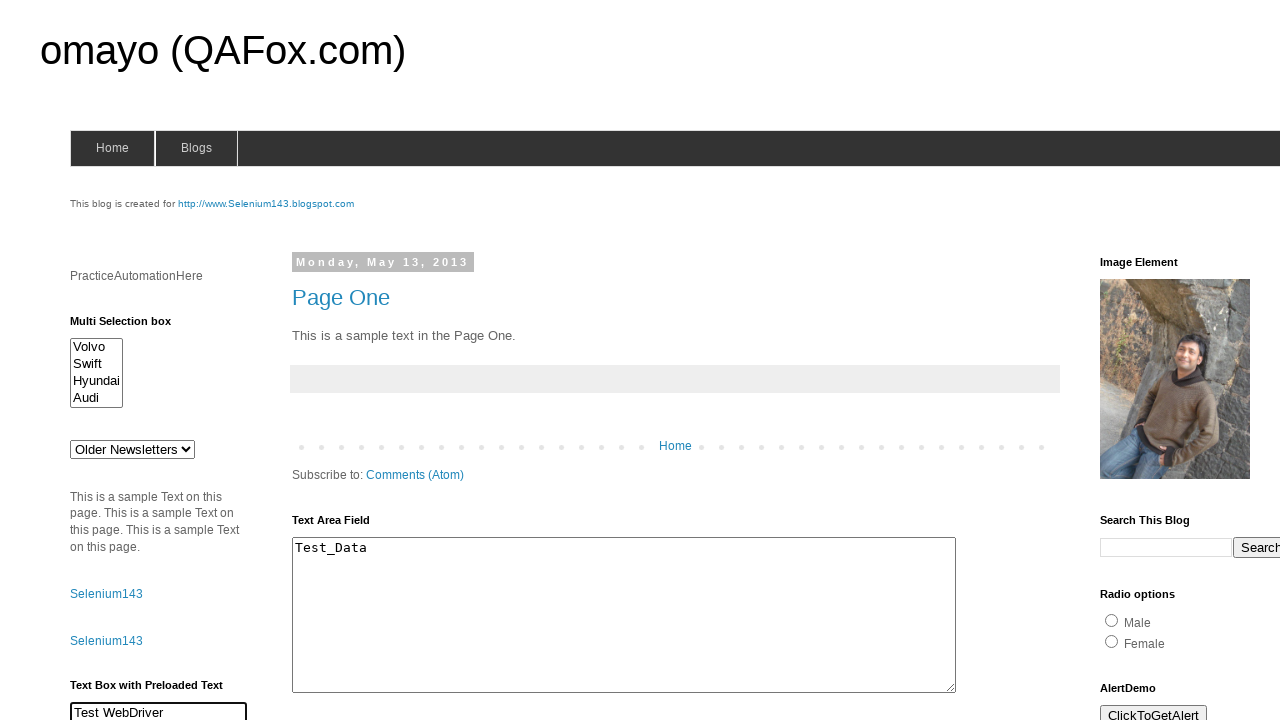

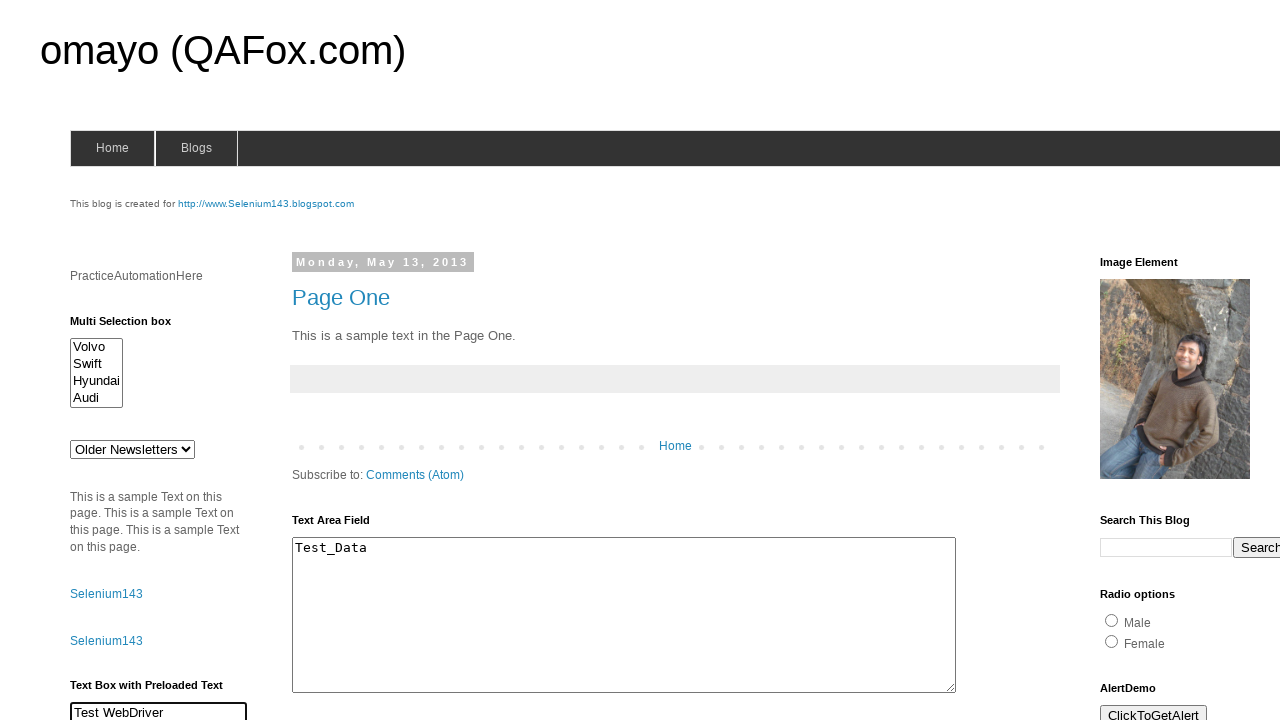